Locates the 4th fieldset legend element using XPath

Starting URL: https://rahulshettyacademy.com/AutomationPractice/

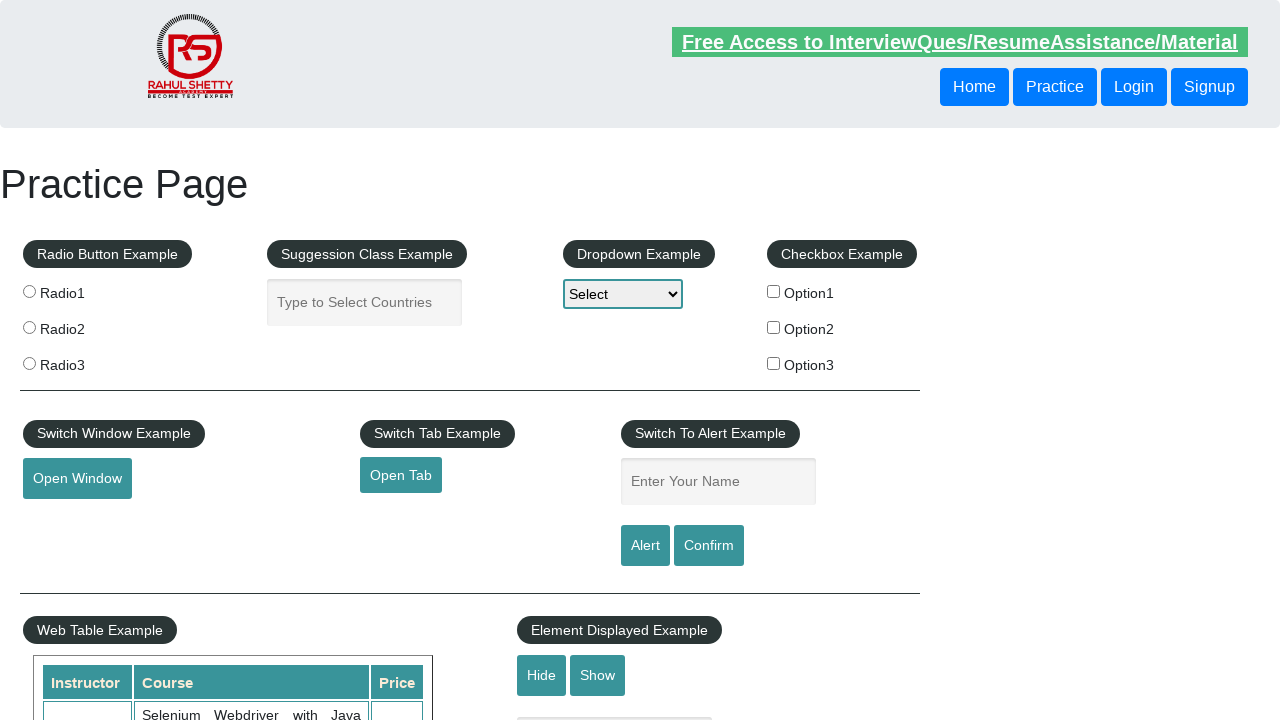

Waited for 4th fieldset legend element to load using XPath
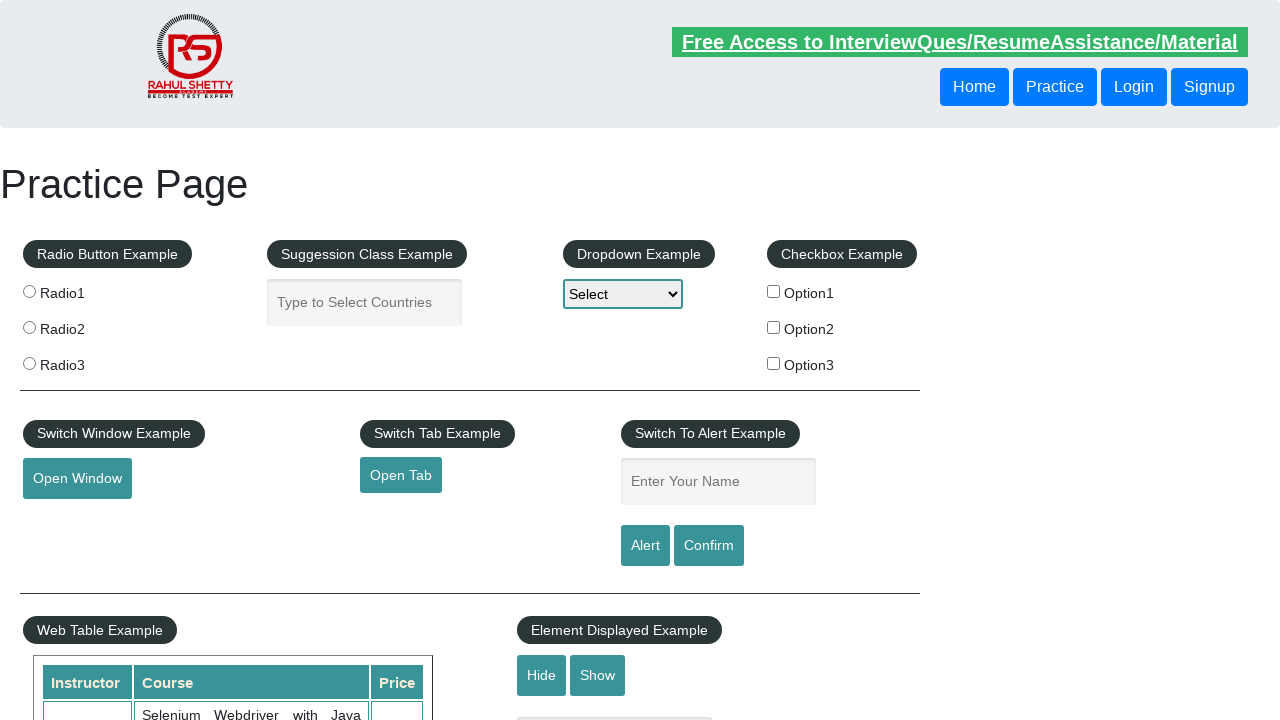

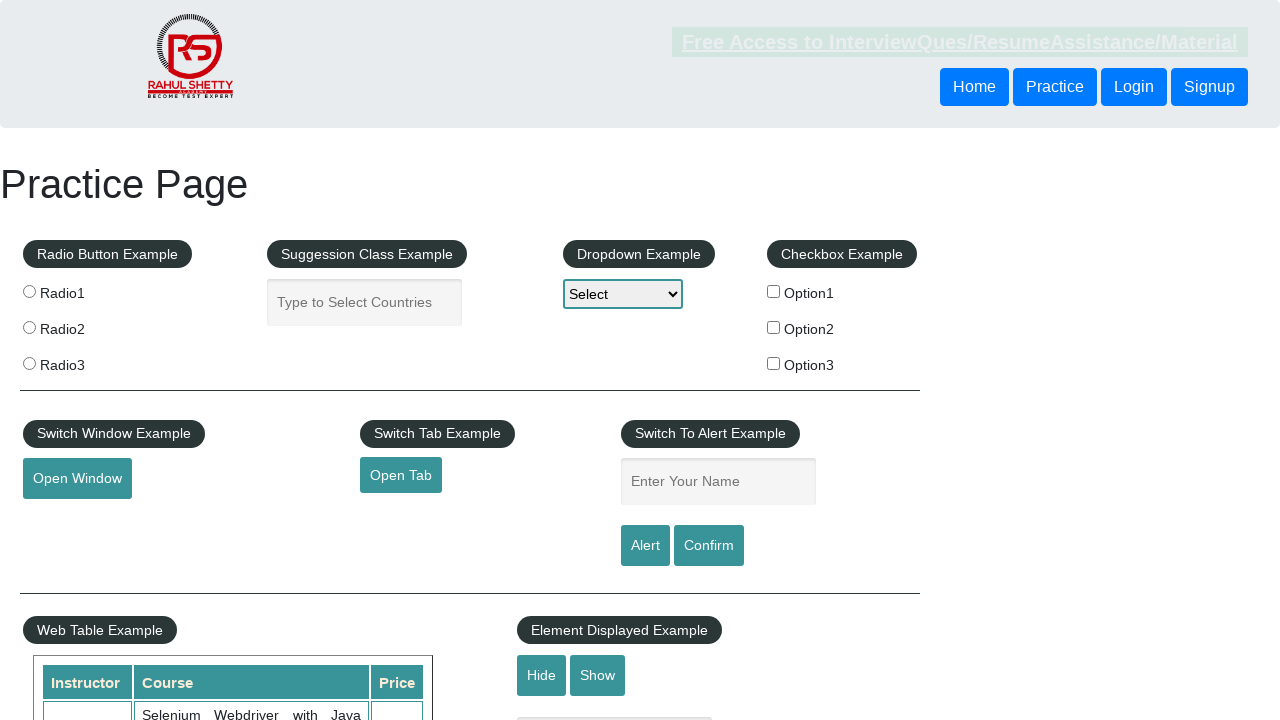